Tests marking todo items as complete by creating two todos, checking their checkboxes, and verifying they have the completed class.

Starting URL: https://demo.playwright.dev/todomvc

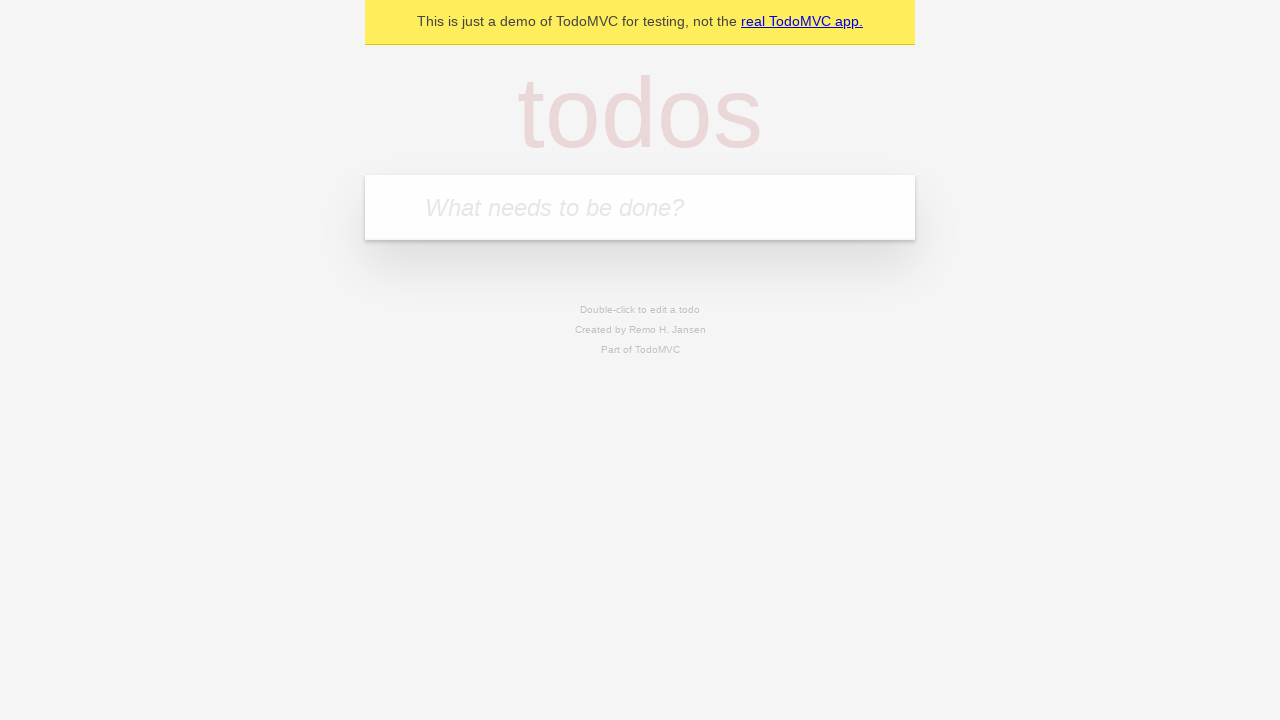

Filled todo input with 'buy some cheese' on internal:attr=[placeholder="What needs to be done?"i]
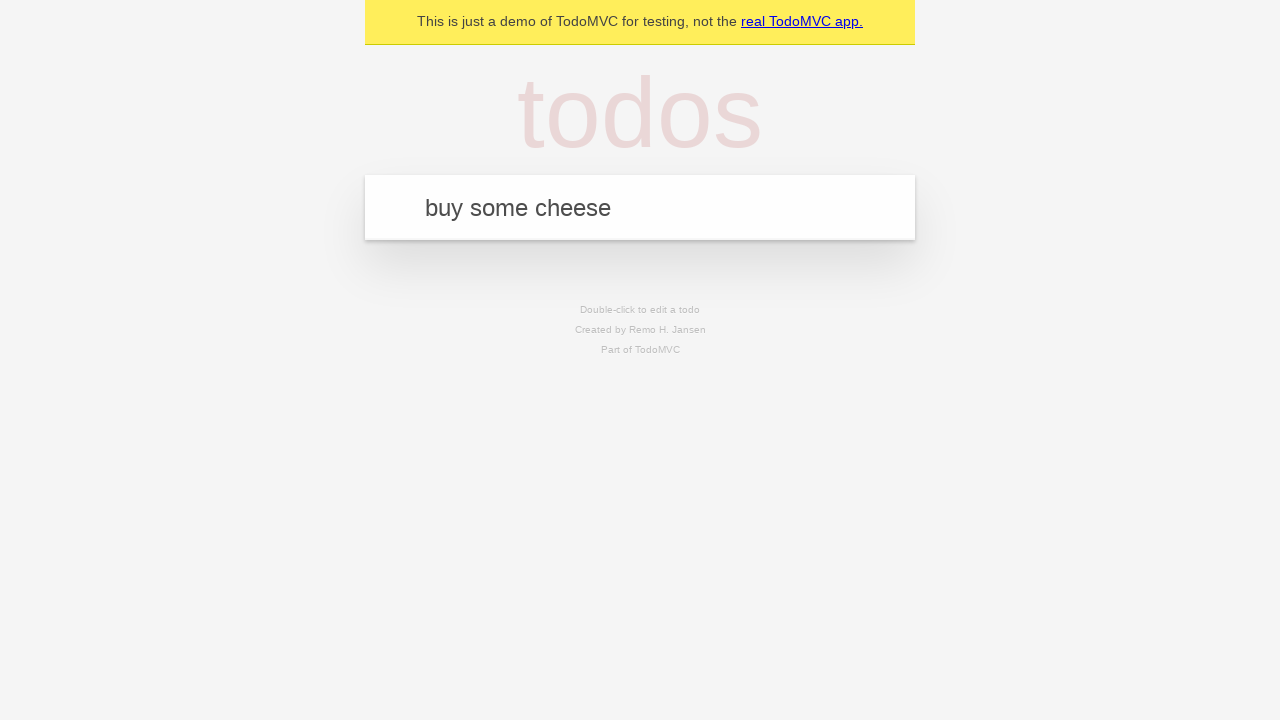

Pressed Enter to create first todo item on internal:attr=[placeholder="What needs to be done?"i]
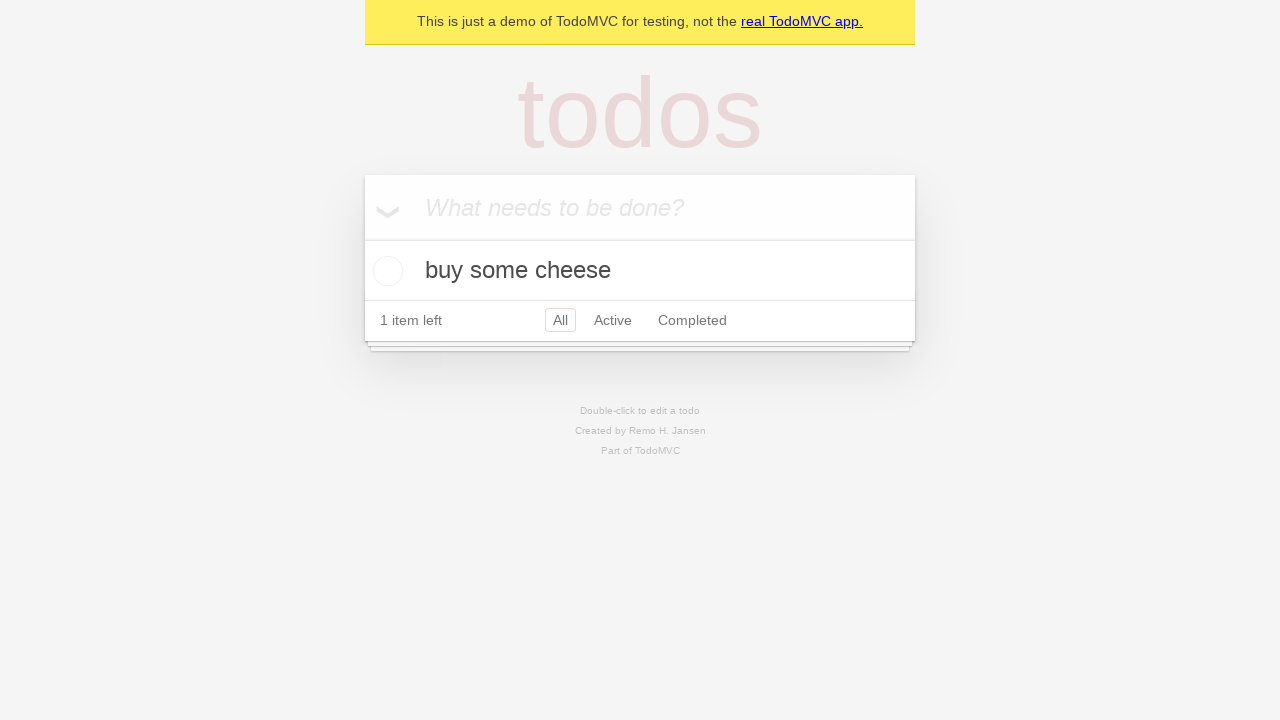

Filled todo input with 'feed the cat' on internal:attr=[placeholder="What needs to be done?"i]
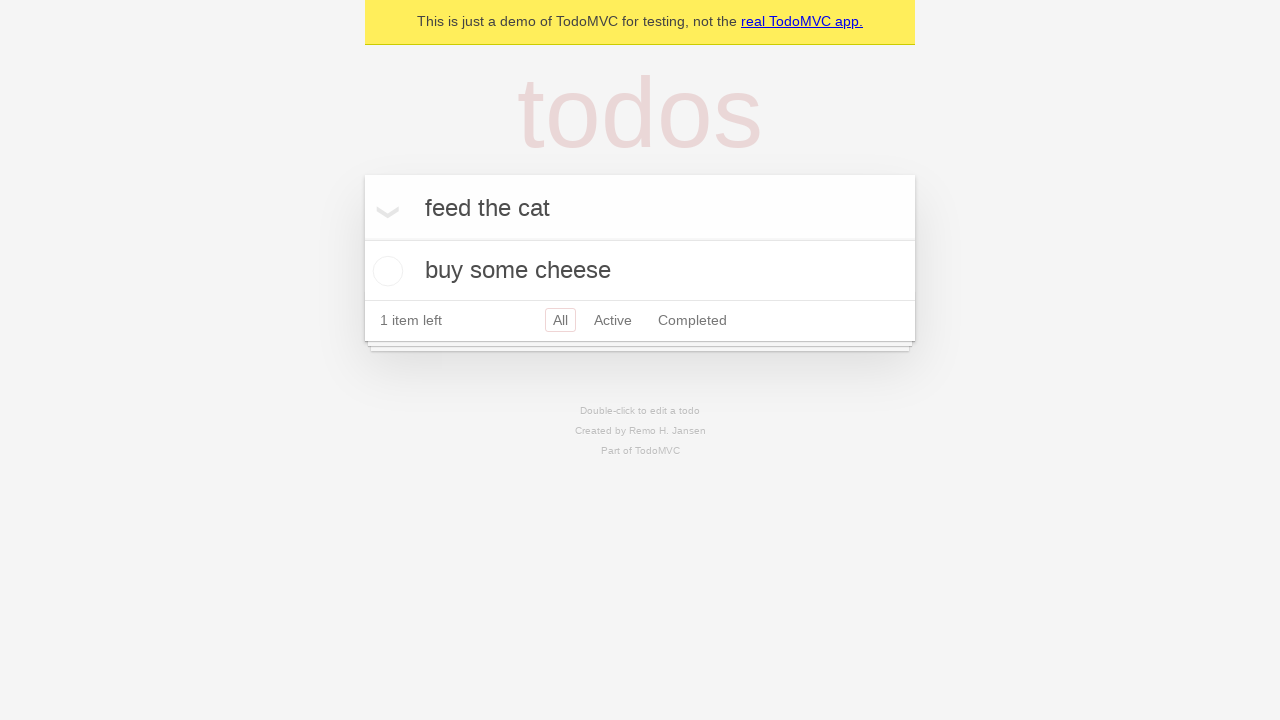

Pressed Enter to create second todo item on internal:attr=[placeholder="What needs to be done?"i]
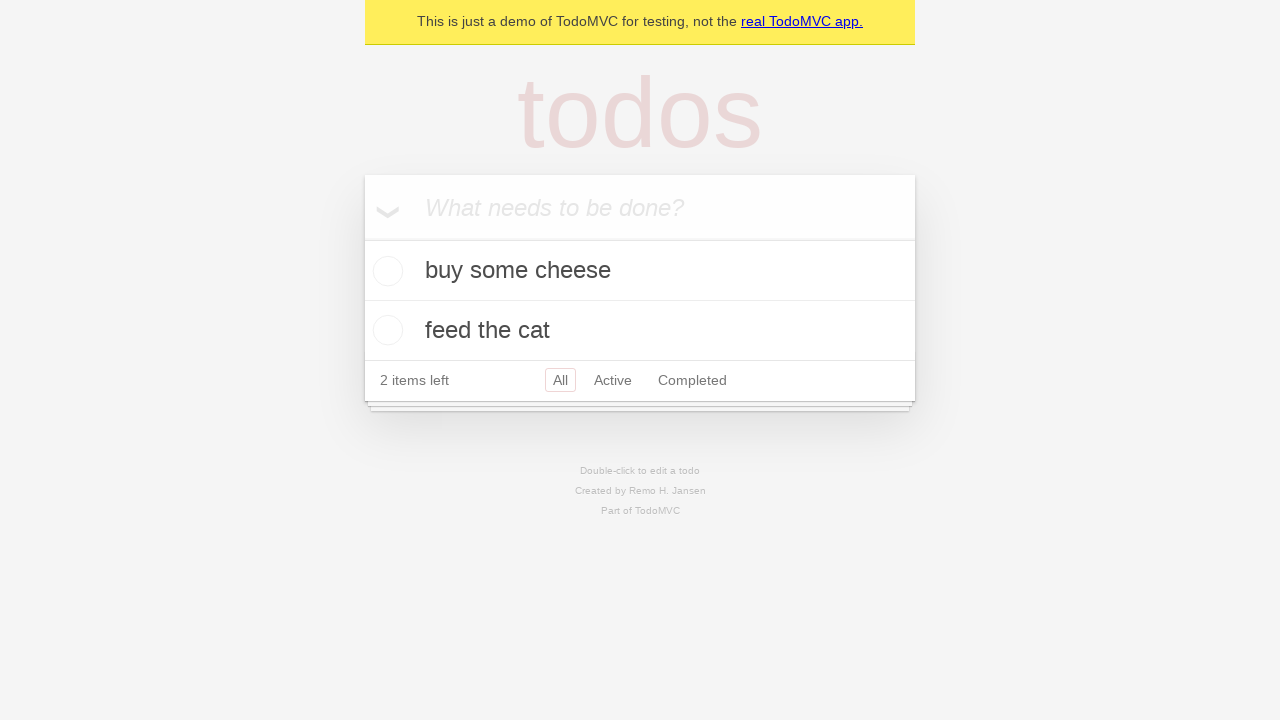

Located first todo item
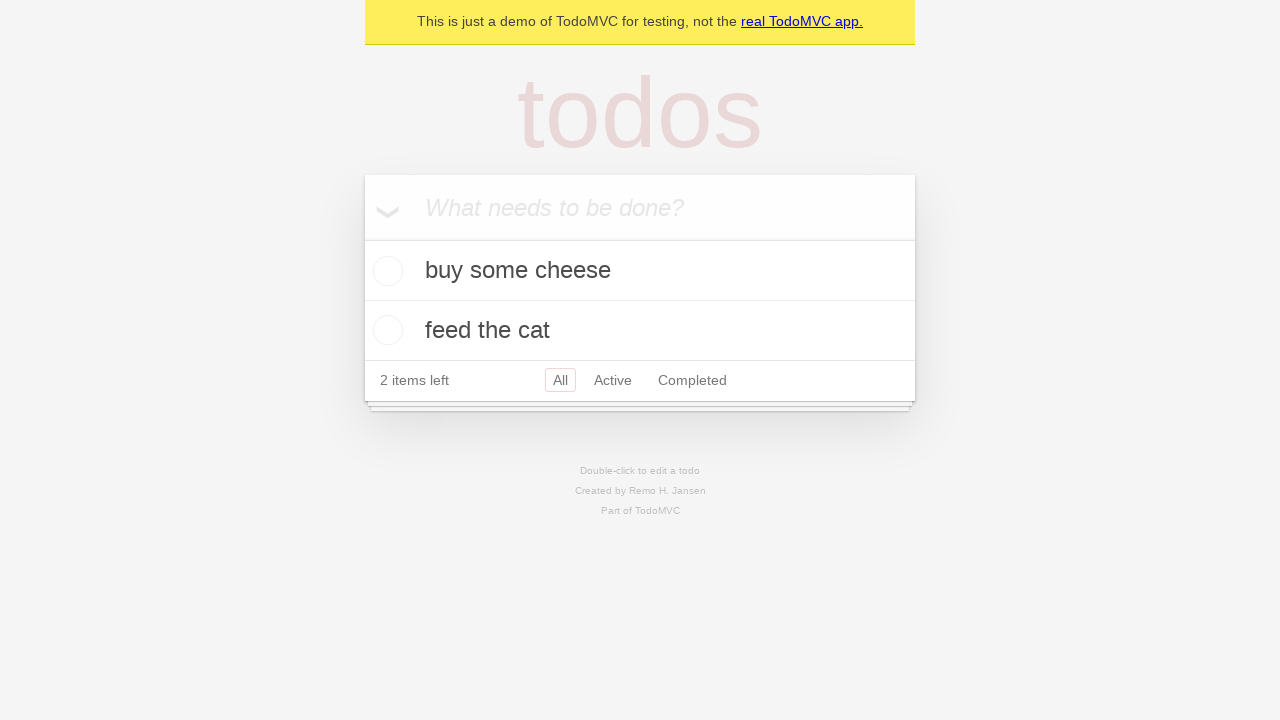

Checked checkbox for first todo item 'buy some cheese' at (385, 271) on internal:testid=[data-testid="todo-item"s] >> nth=0 >> internal:role=checkbox
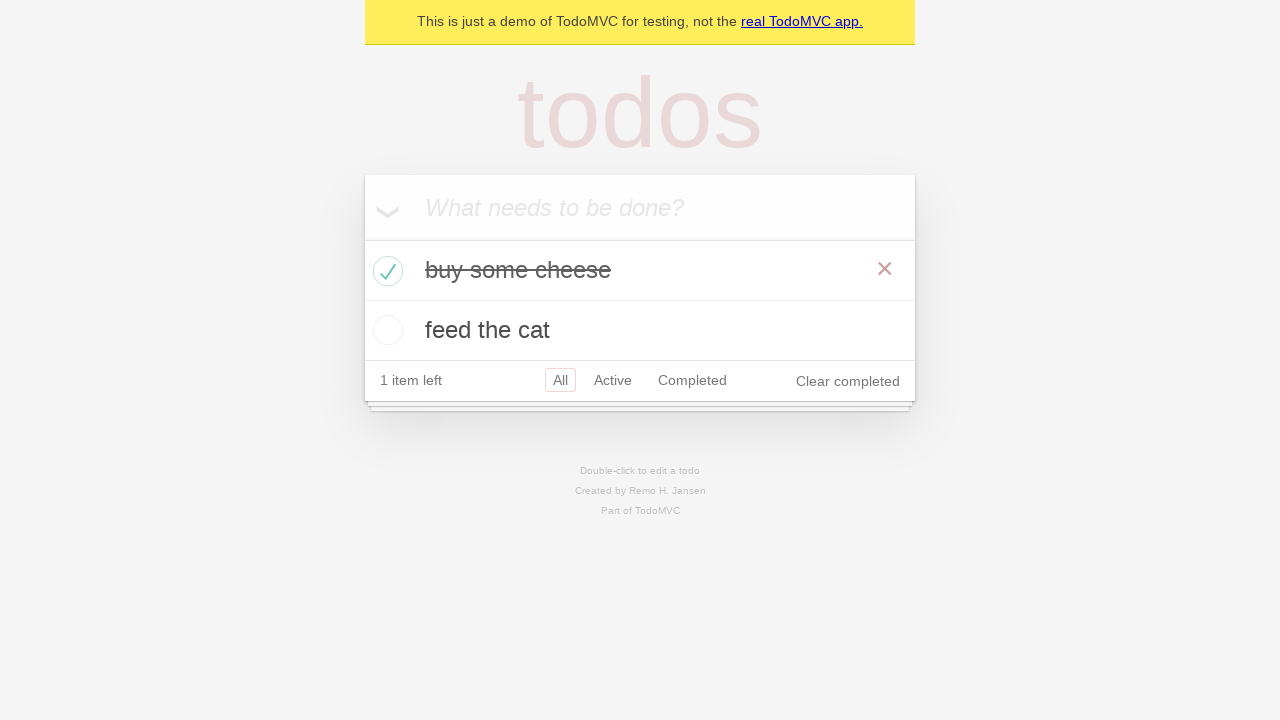

Located second todo item
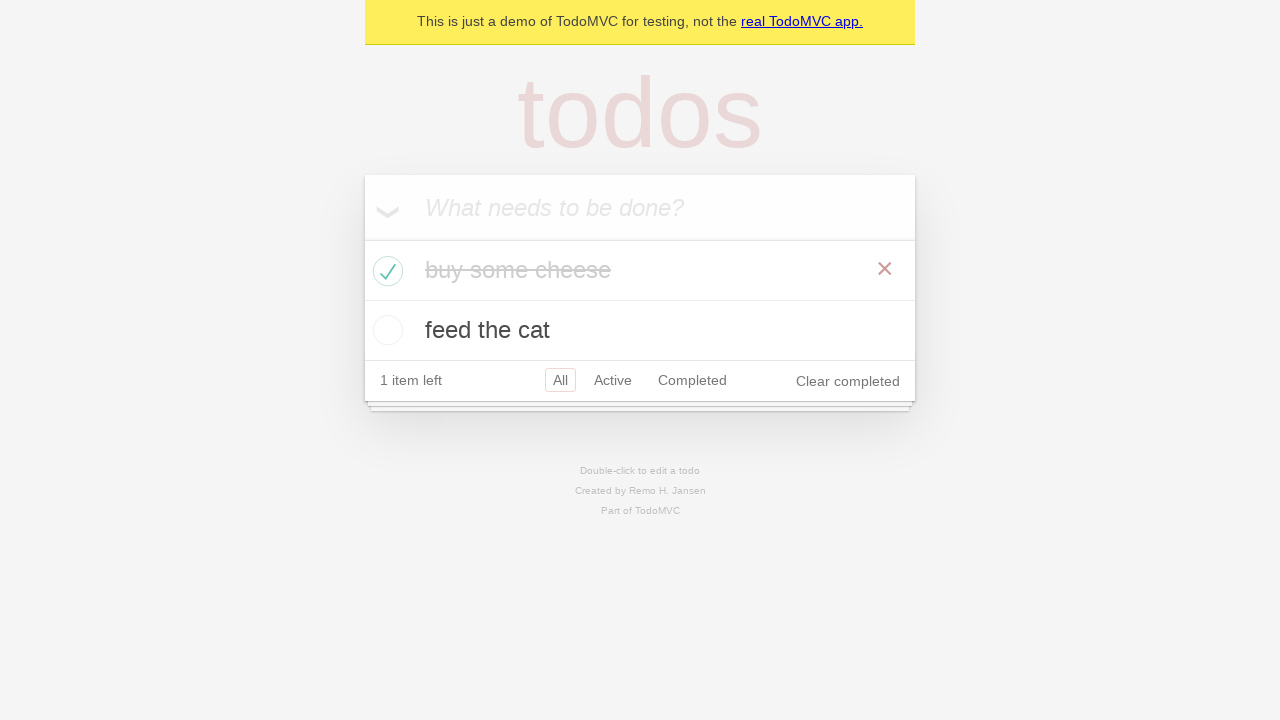

Checked checkbox for second todo item 'feed the cat' at (385, 330) on internal:testid=[data-testid="todo-item"s] >> nth=1 >> internal:role=checkbox
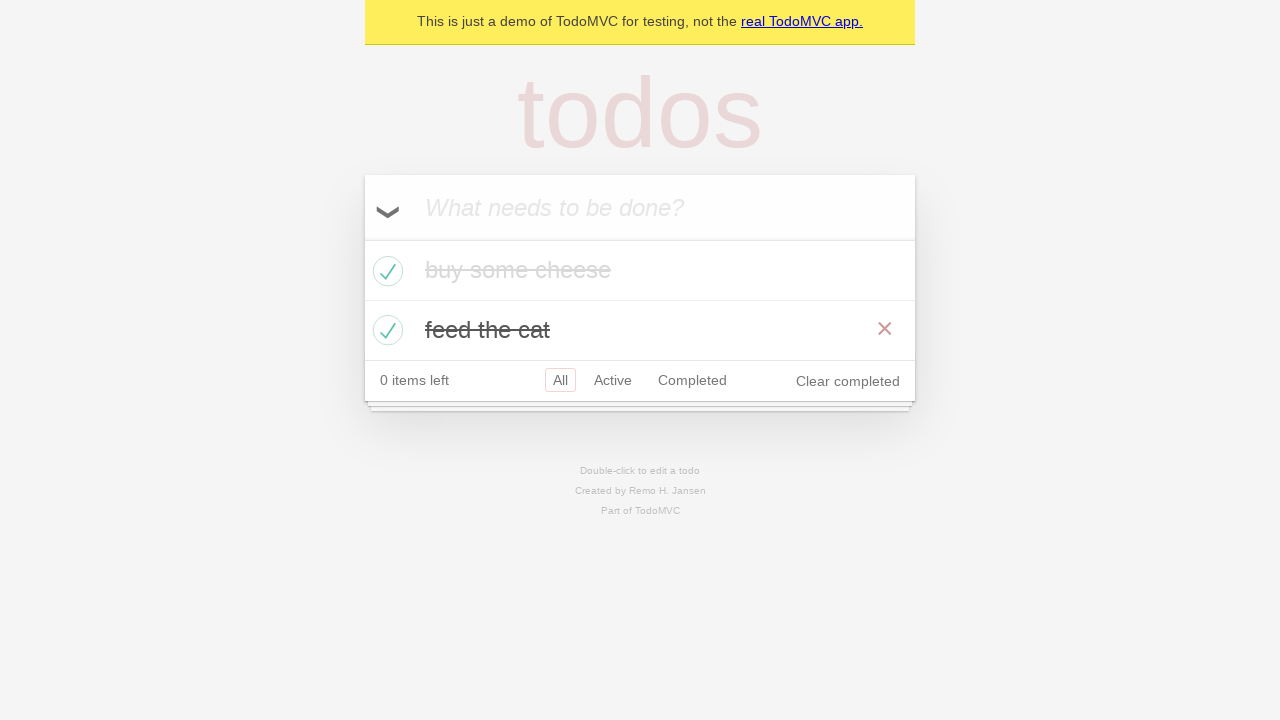

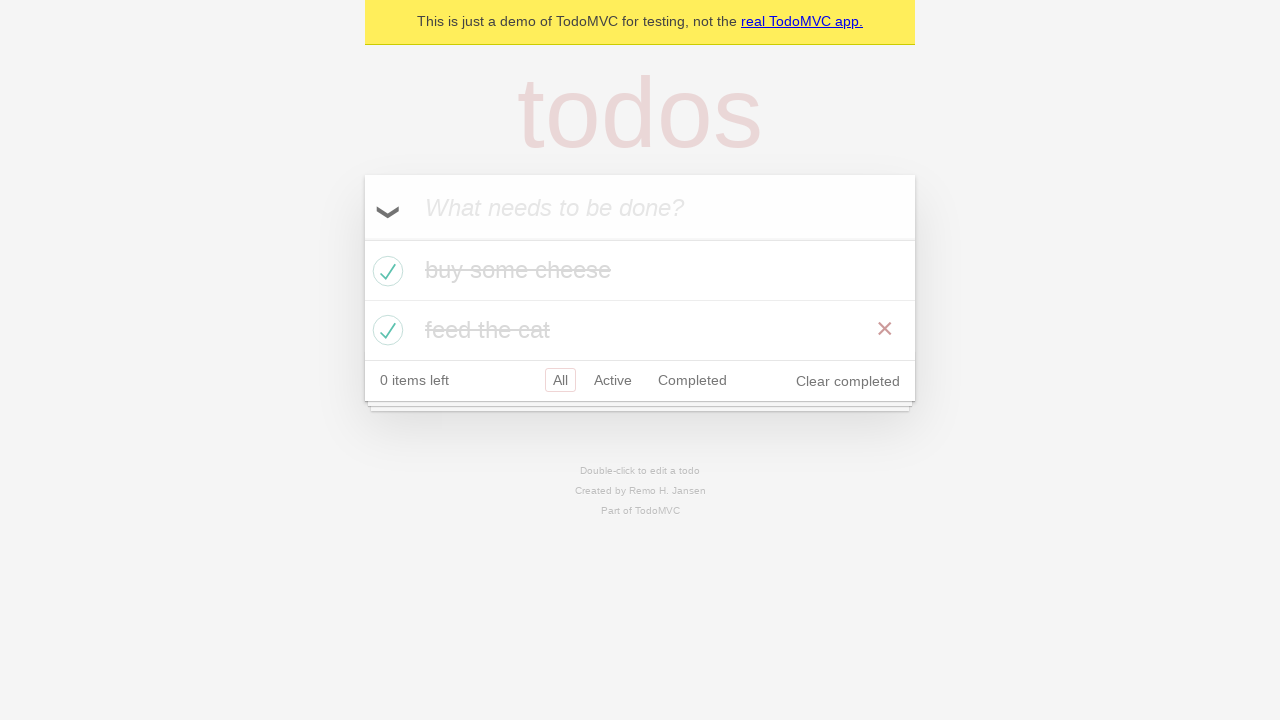